Enters a special text string "{Click}" into a text field

Starting URL: https://obstaclecourse.tricentis.com/Obstacles/41041

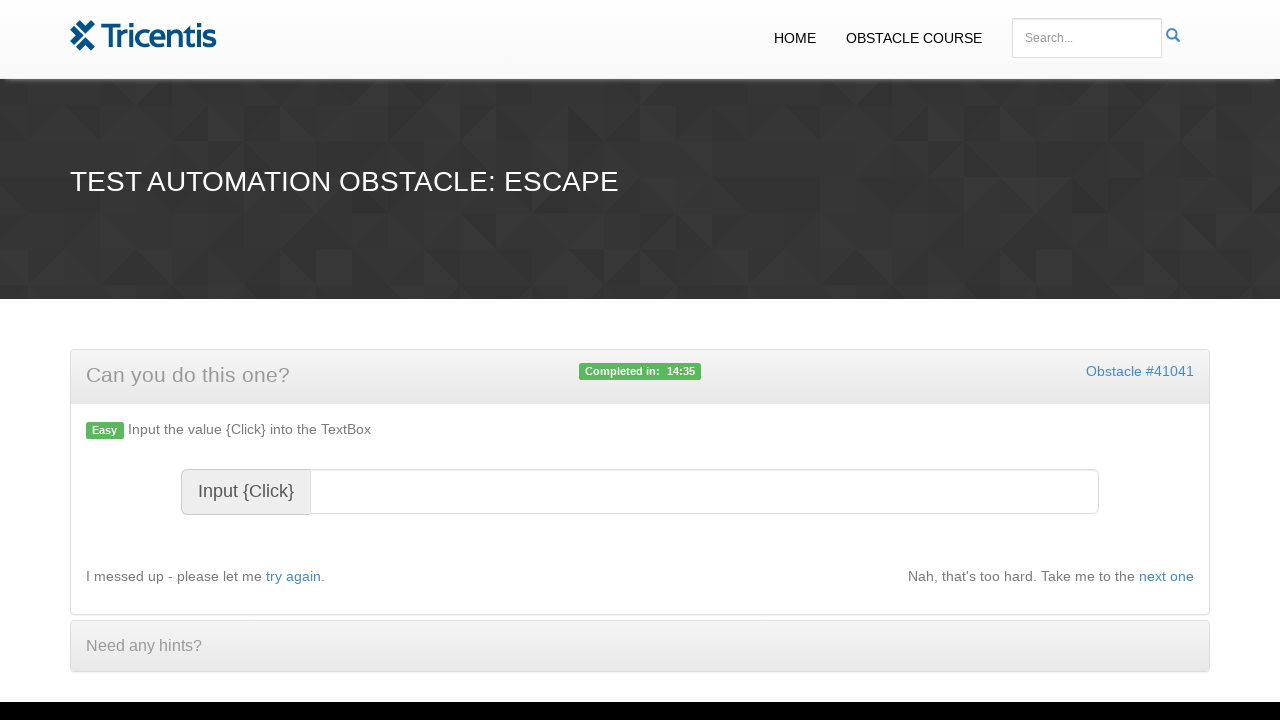

Filled text field with special string '{Click}' on #resulttext
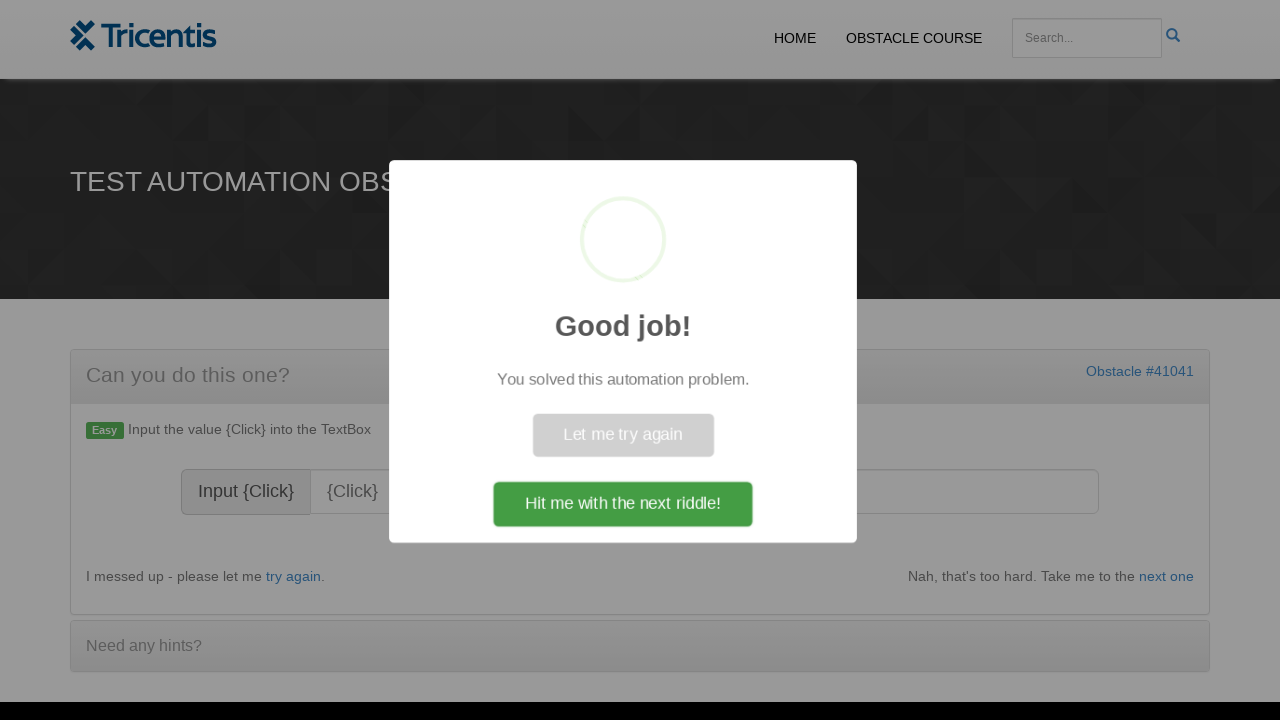

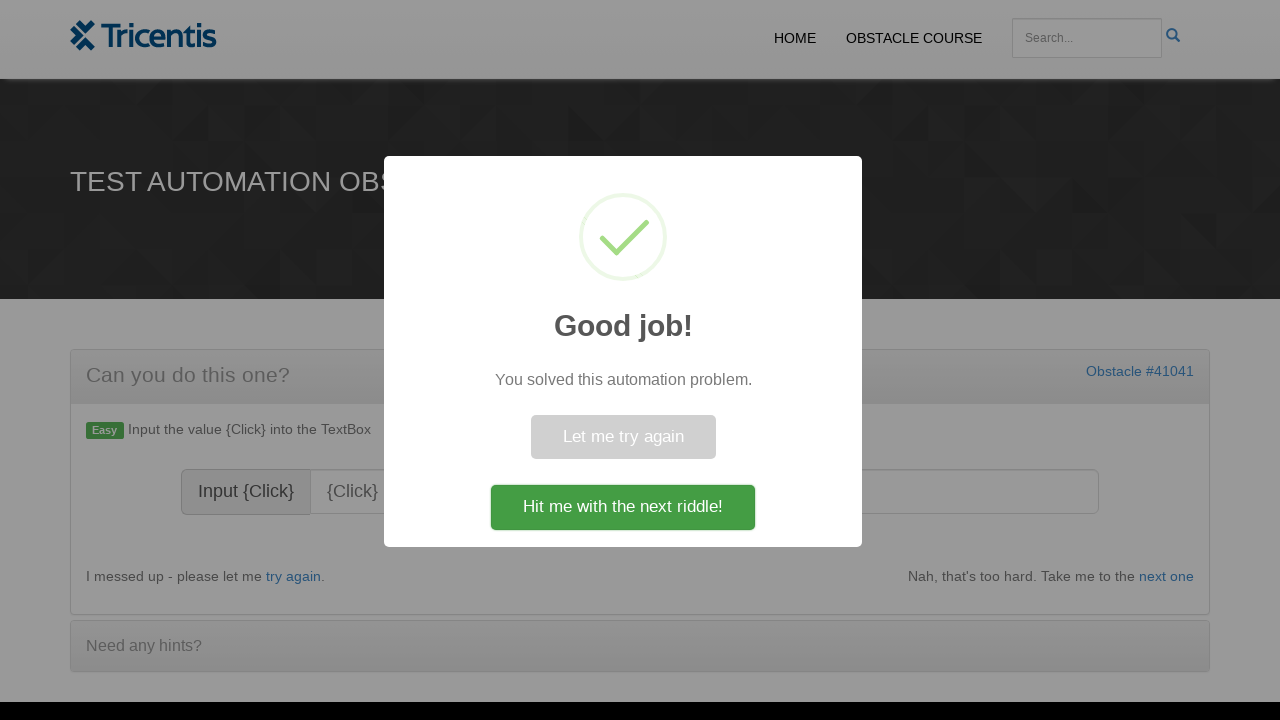